Tests drag and drop functionality on a mobile device emulation by dragging element A to zone B using JavaScript (since HTML5 DnD doesn't work in mobile mode) and verifying the elements swap positions.

Starting URL: https://the-internet.herokuapp.com/drag_and_drop

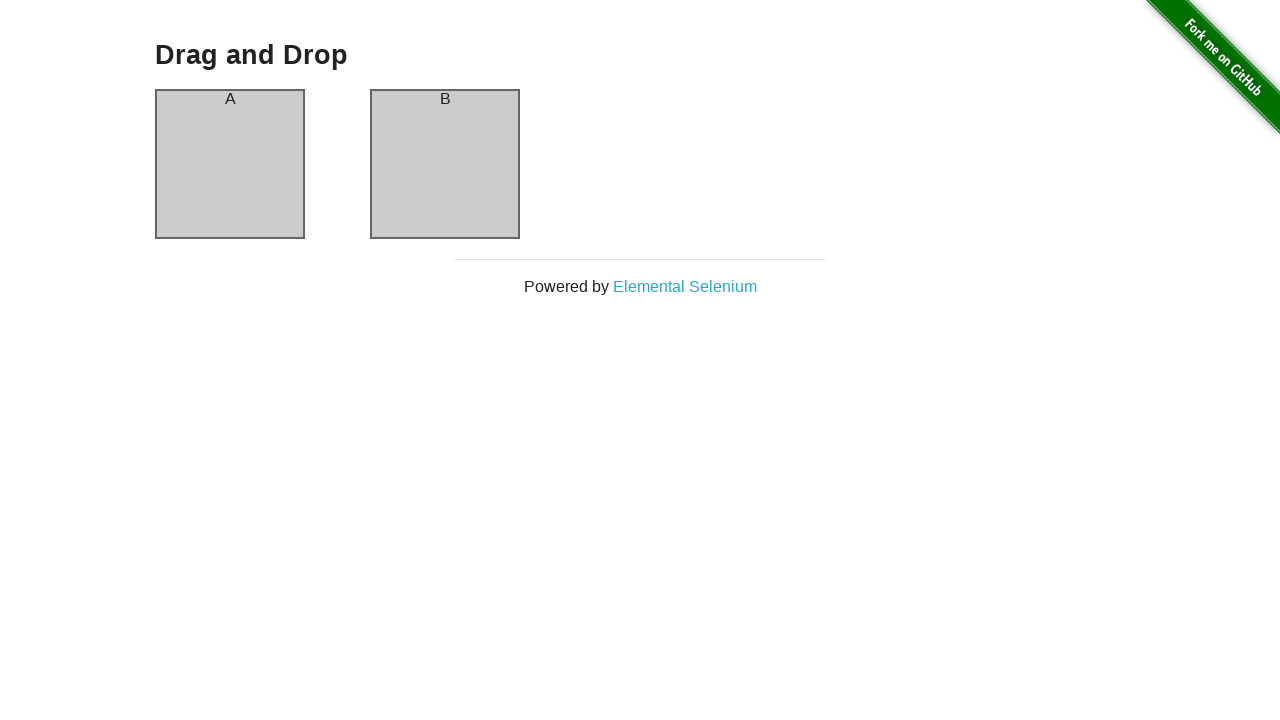

Waited for page header to load
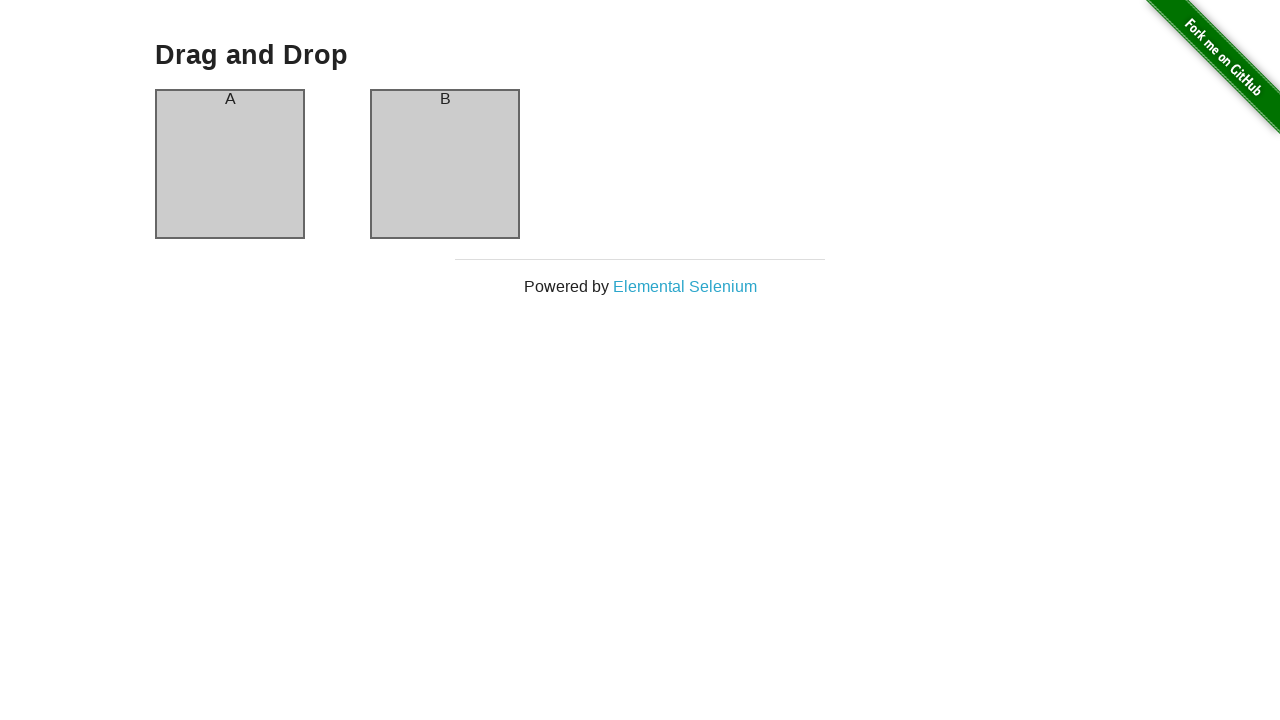

Located column A element
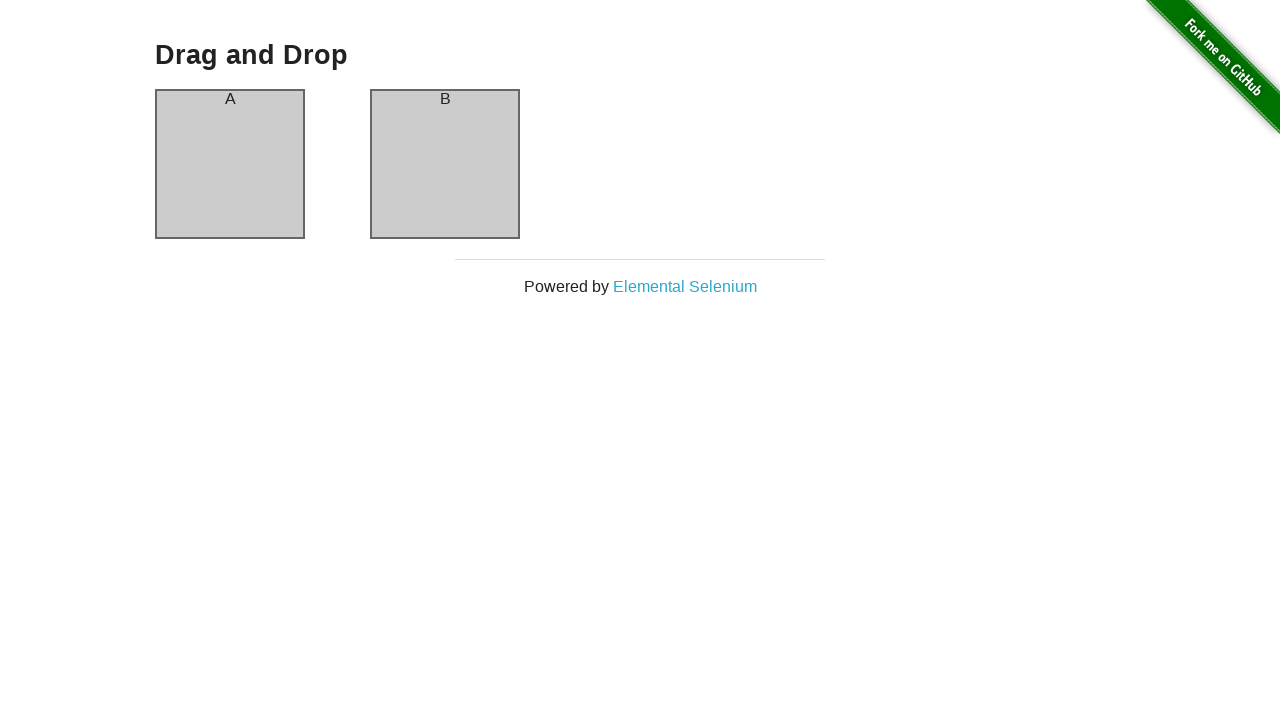

Located column B element
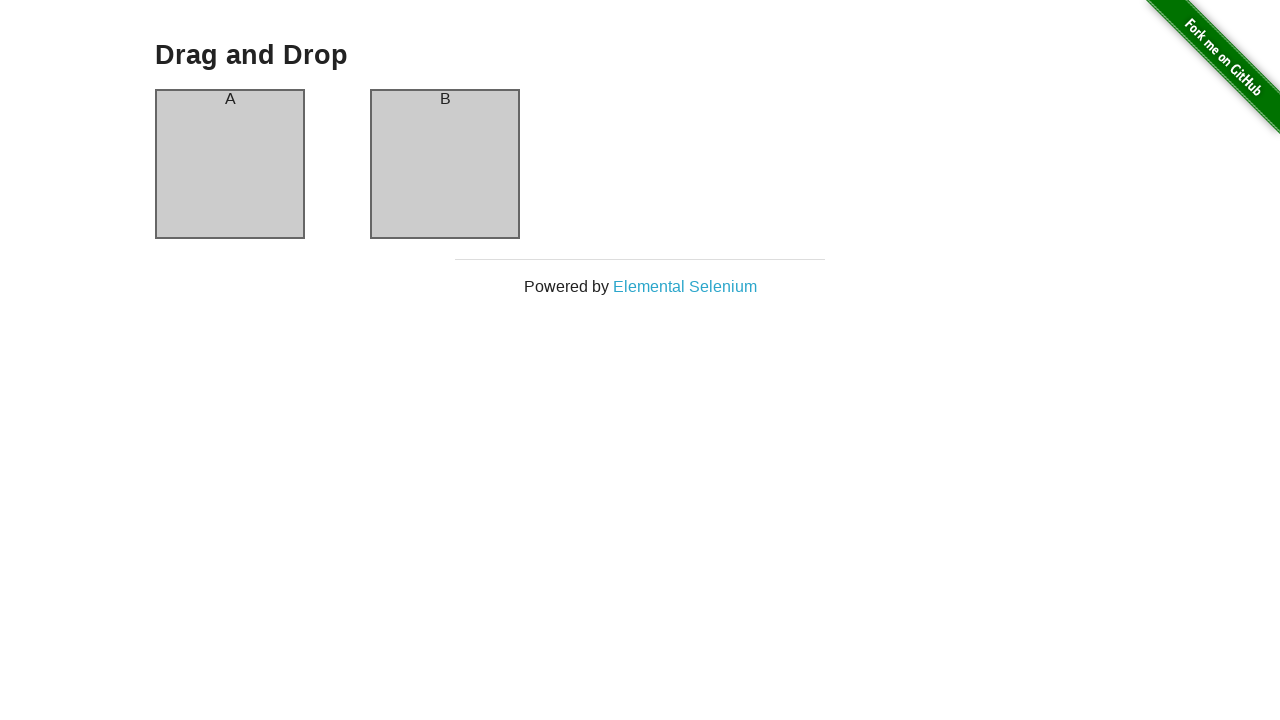

Executed JavaScript drag and drop from column A to column B
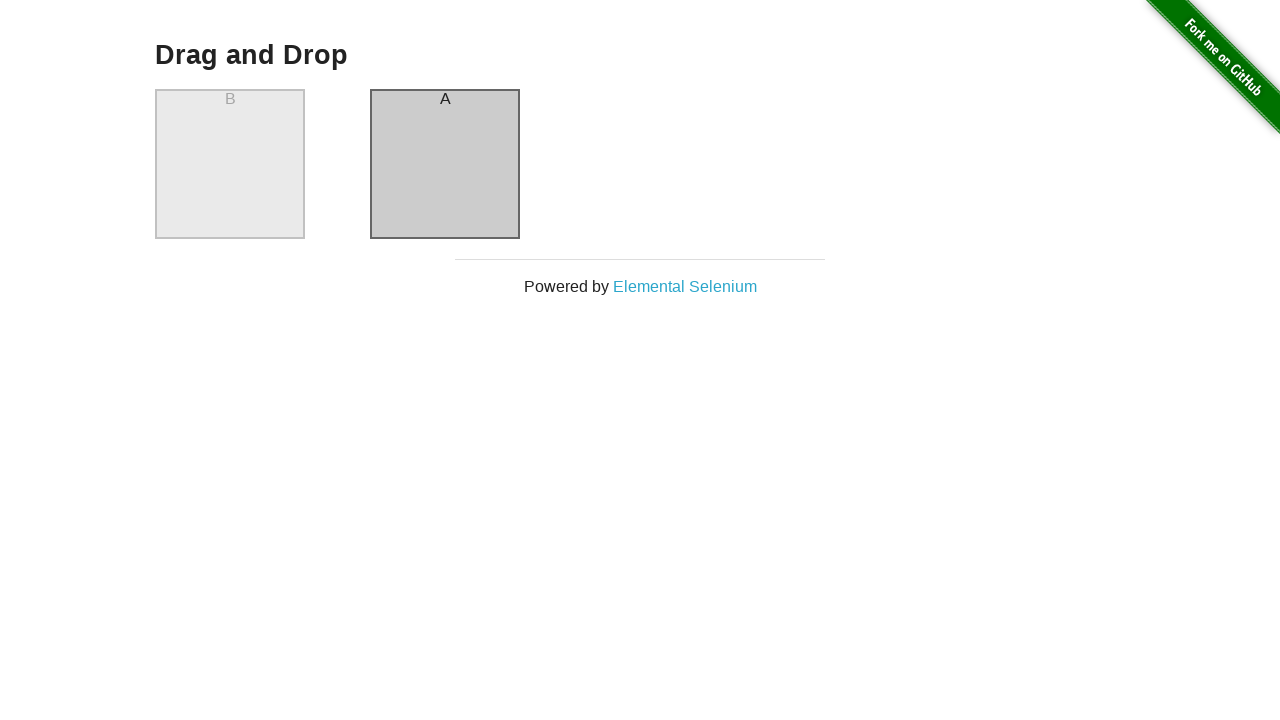

Verified elements successfully swapped positions - column A is now in zone B
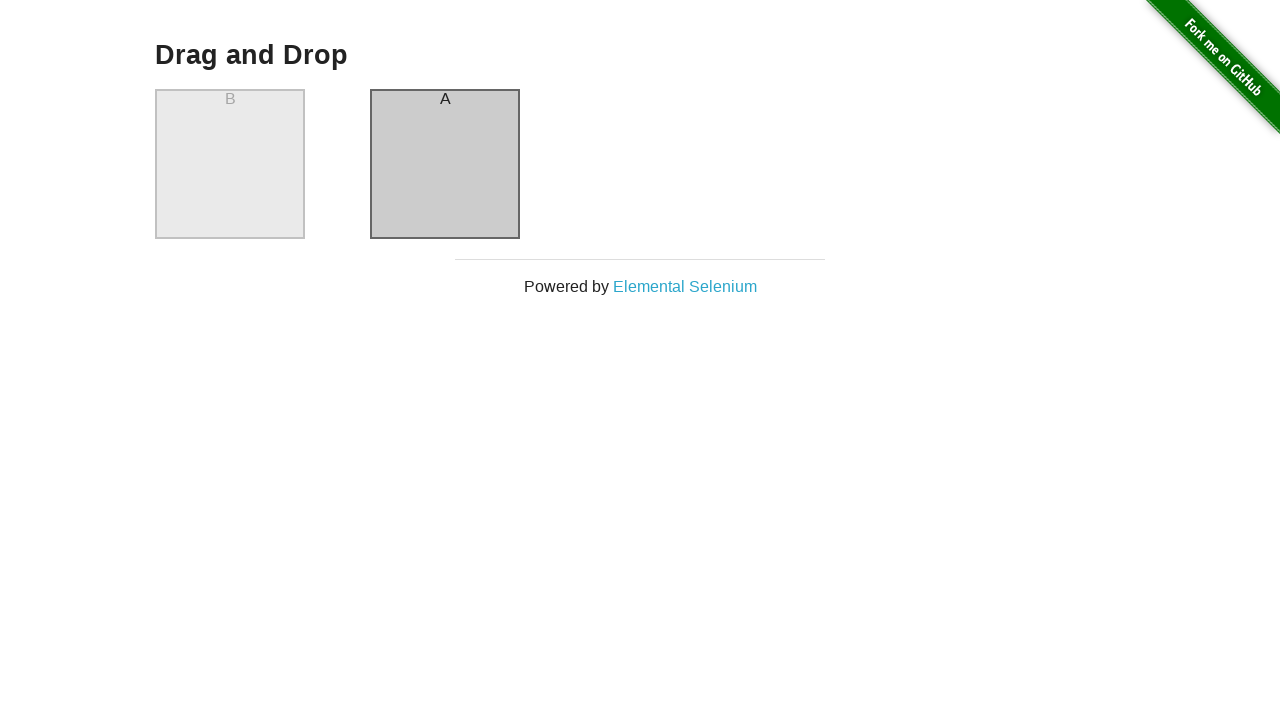

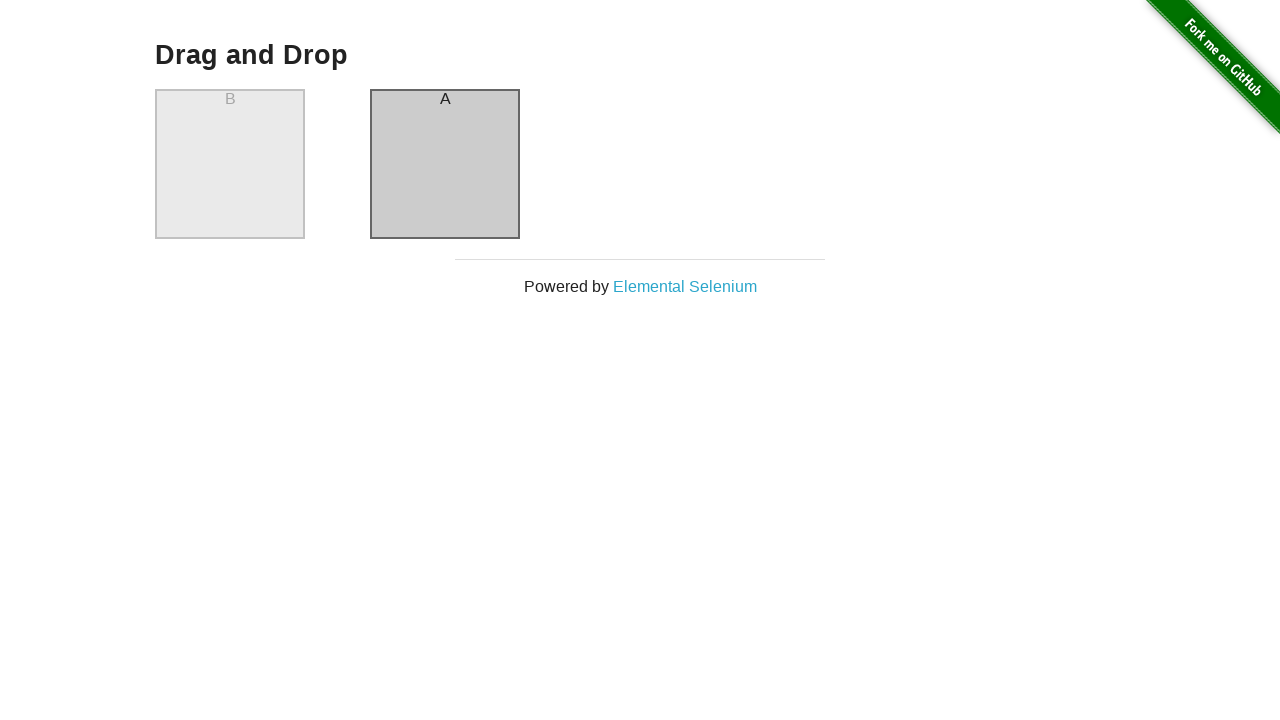